Tests a dynamic form interaction by clicking a generate button, extracting an order ID from the page, and entering it into an input field

Starting URL: https://obstaclecourse.tricentis.com/Obstacles/64161/retry#

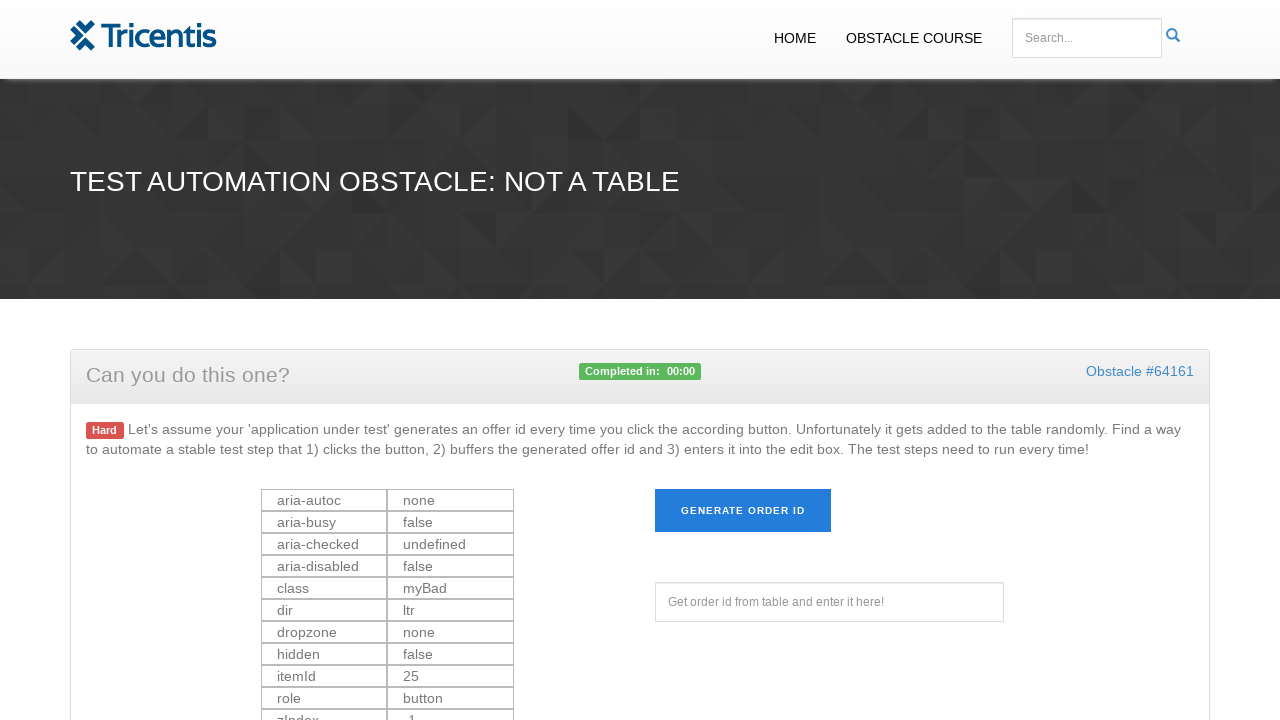

Clicked generate button at (743, 511) on #generate
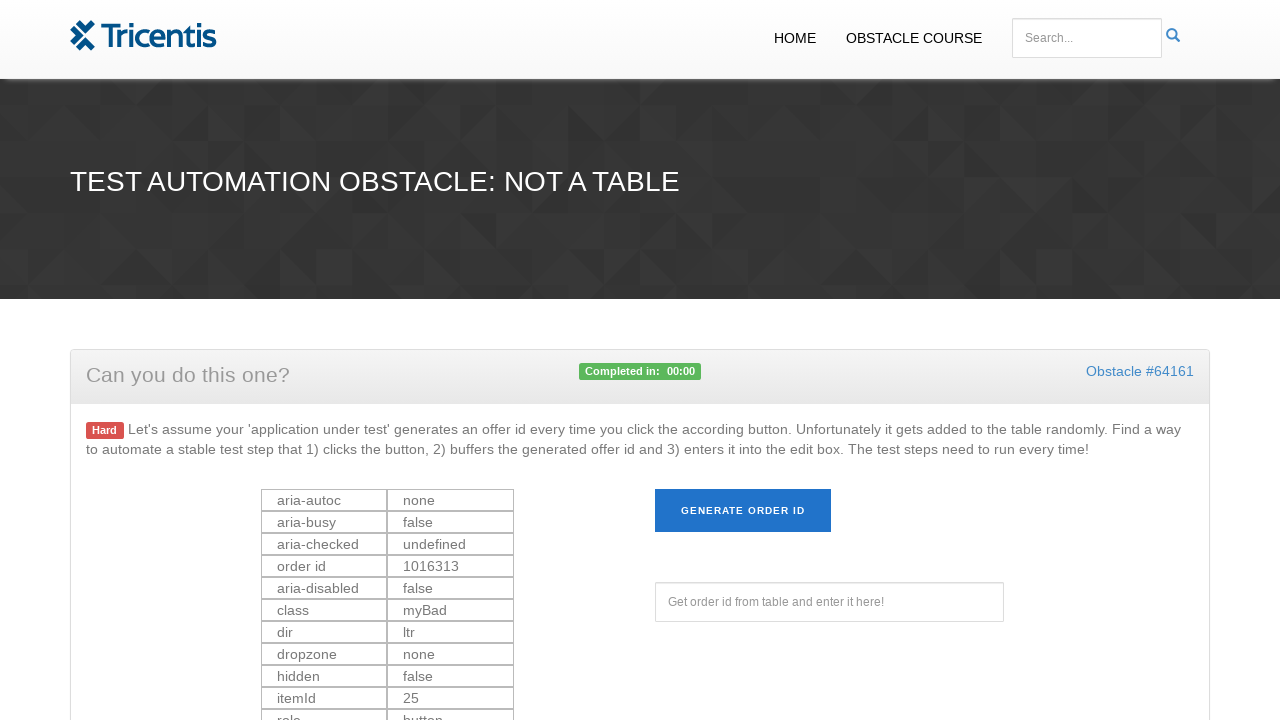

Waited for order ID element to be visible
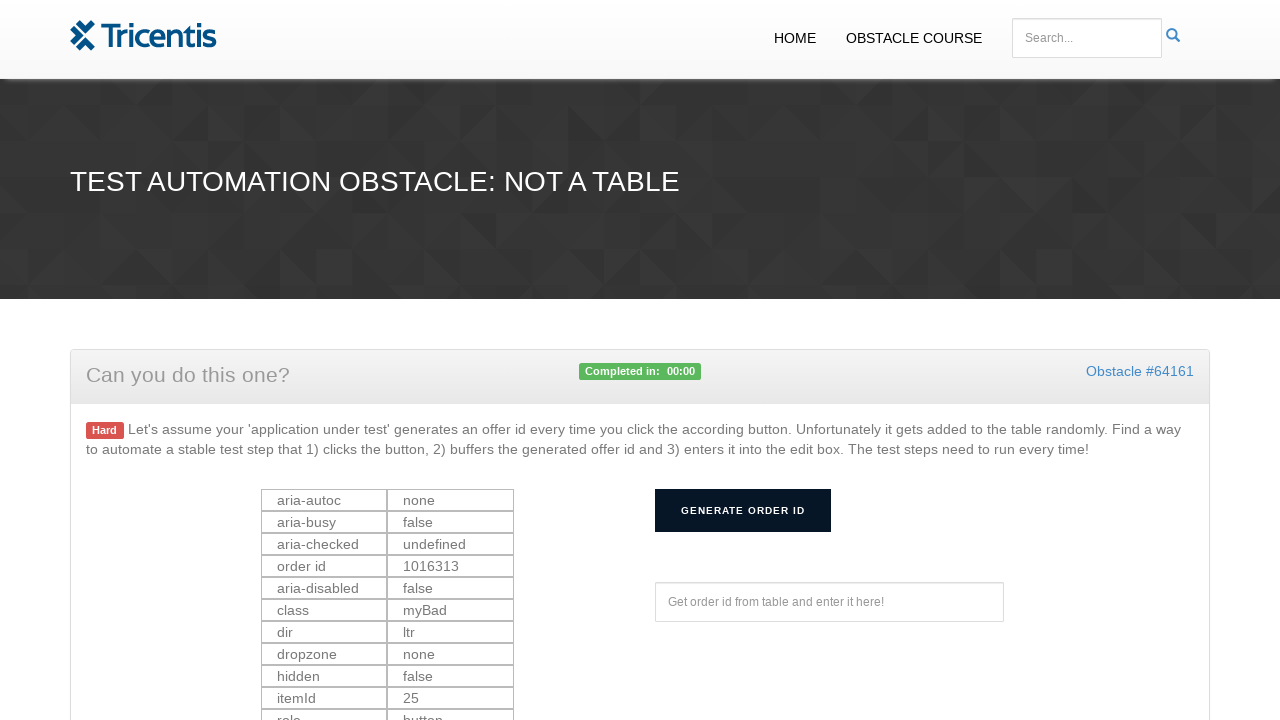

Extracted order ID: 1016313
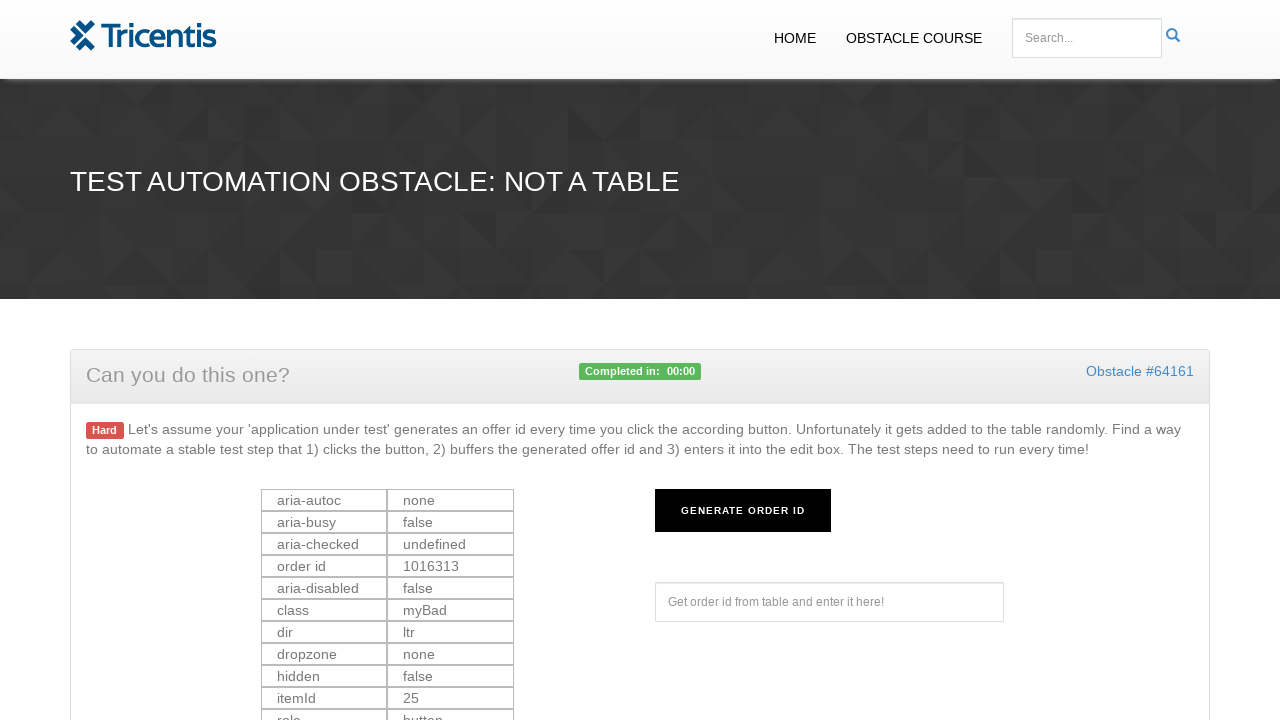

Filled order ID field with extracted order ID: 1016313 on #offerId
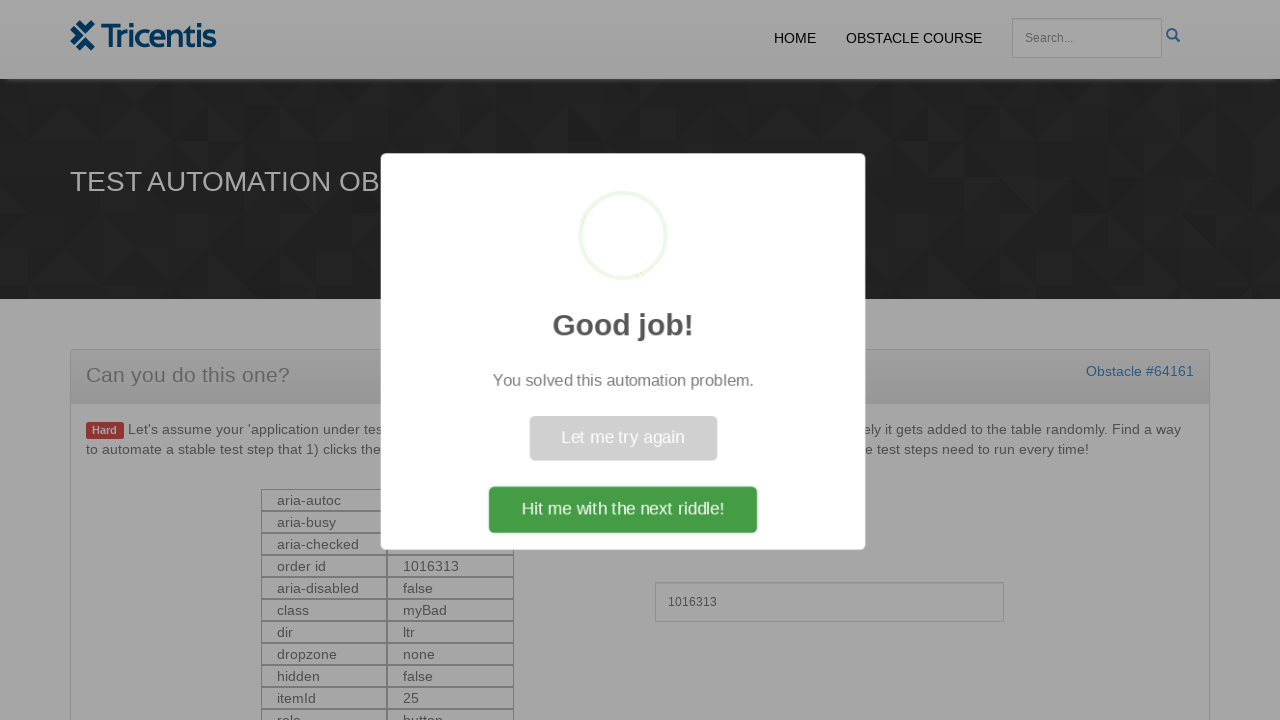

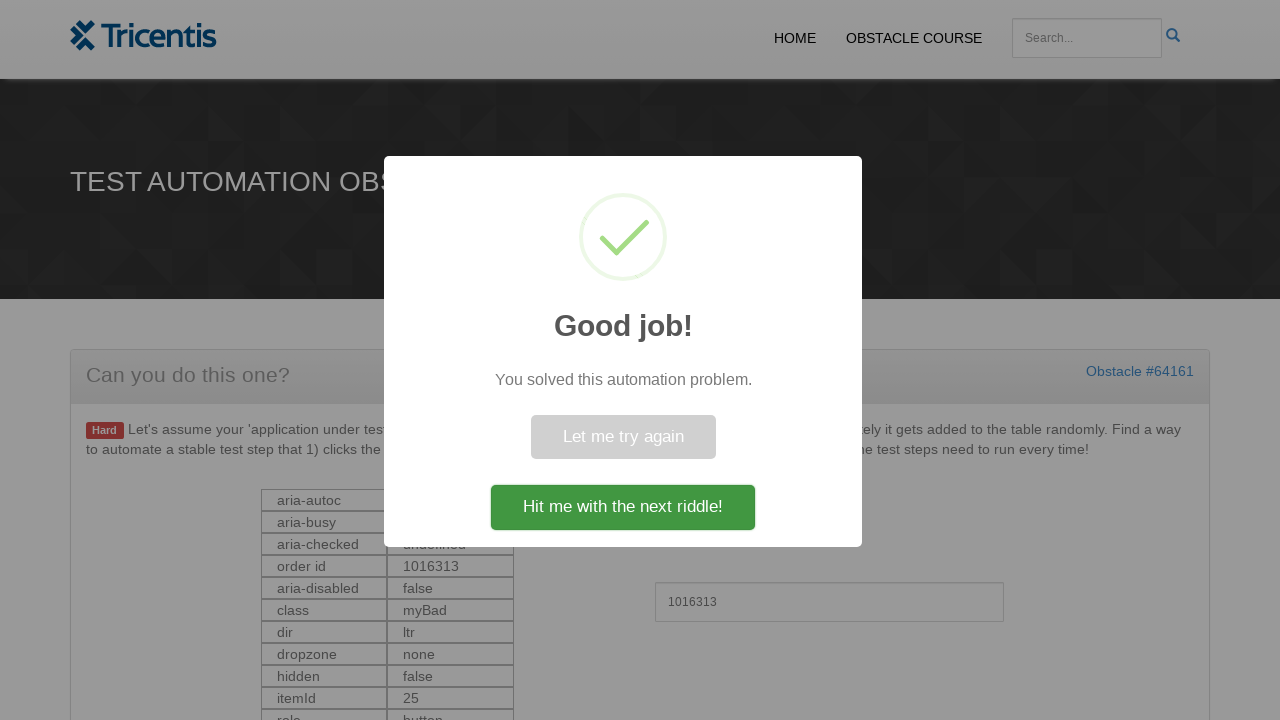